Tests form filling functionality by scrolling to and filling name and date fields on a form

Starting URL: https://formy-project.herokuapp.com/scroll

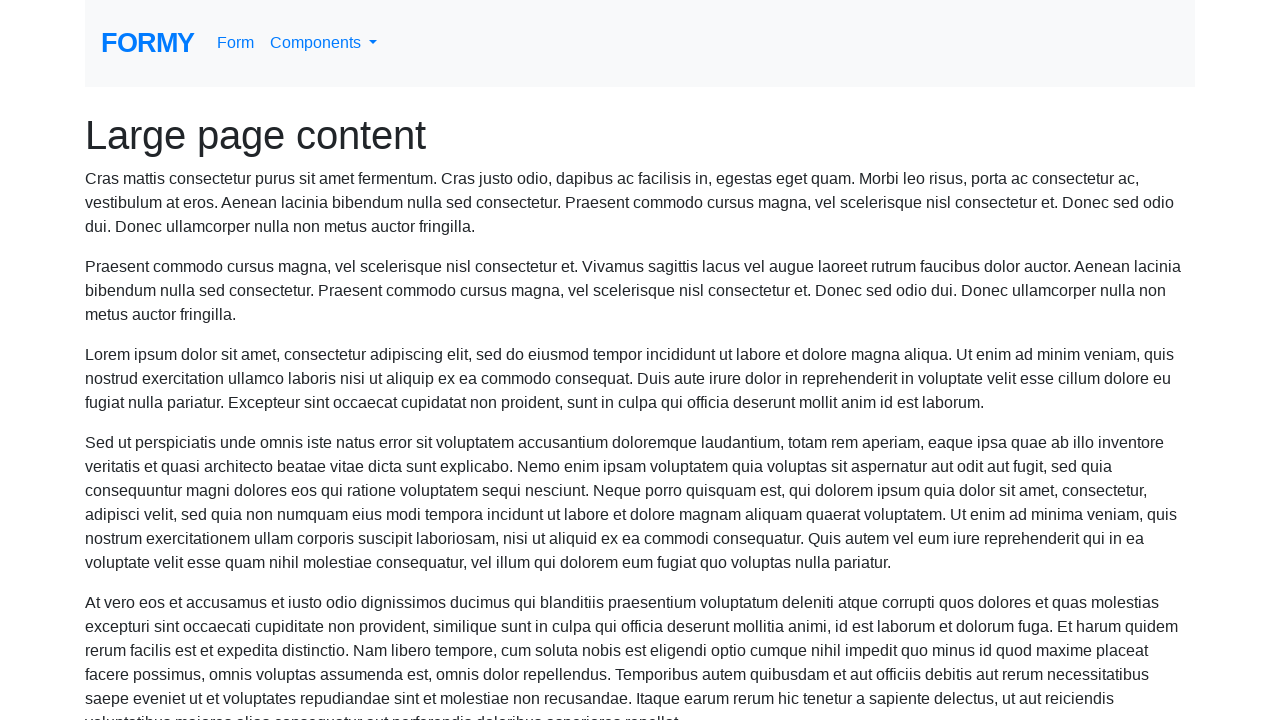

Scrolled to name field
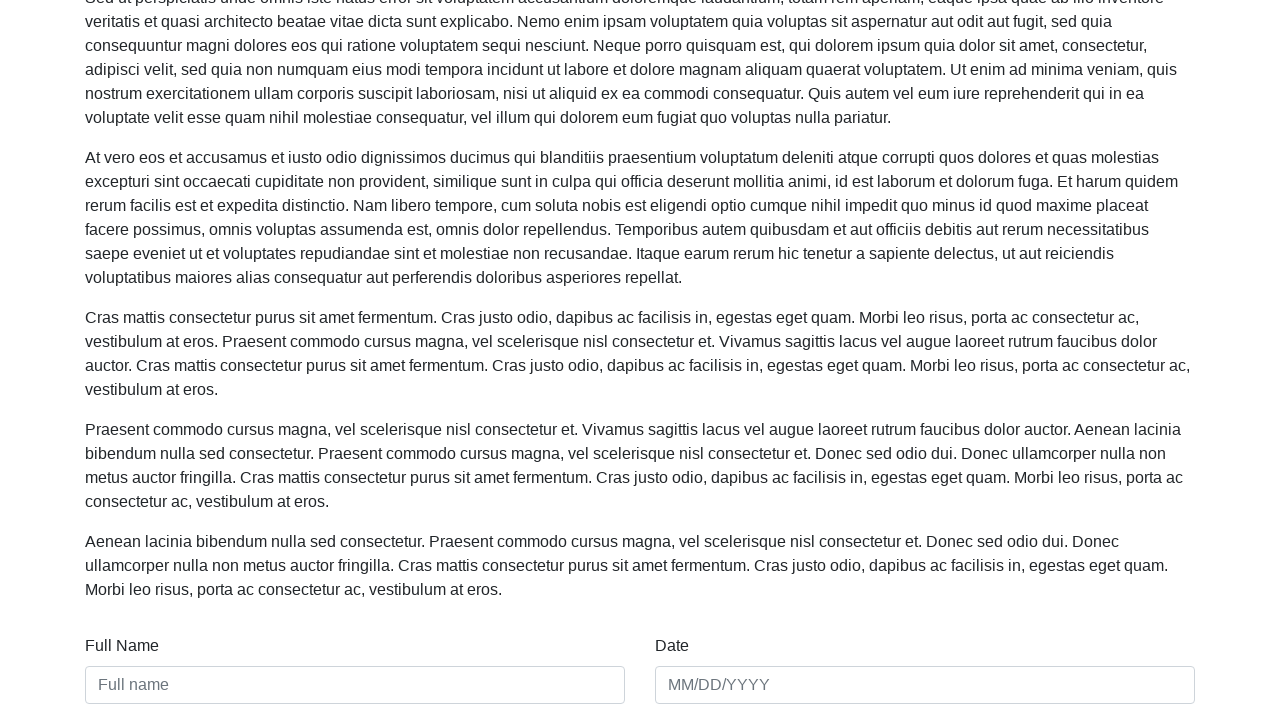

Filled name field with 'Prince Uyi' on #name
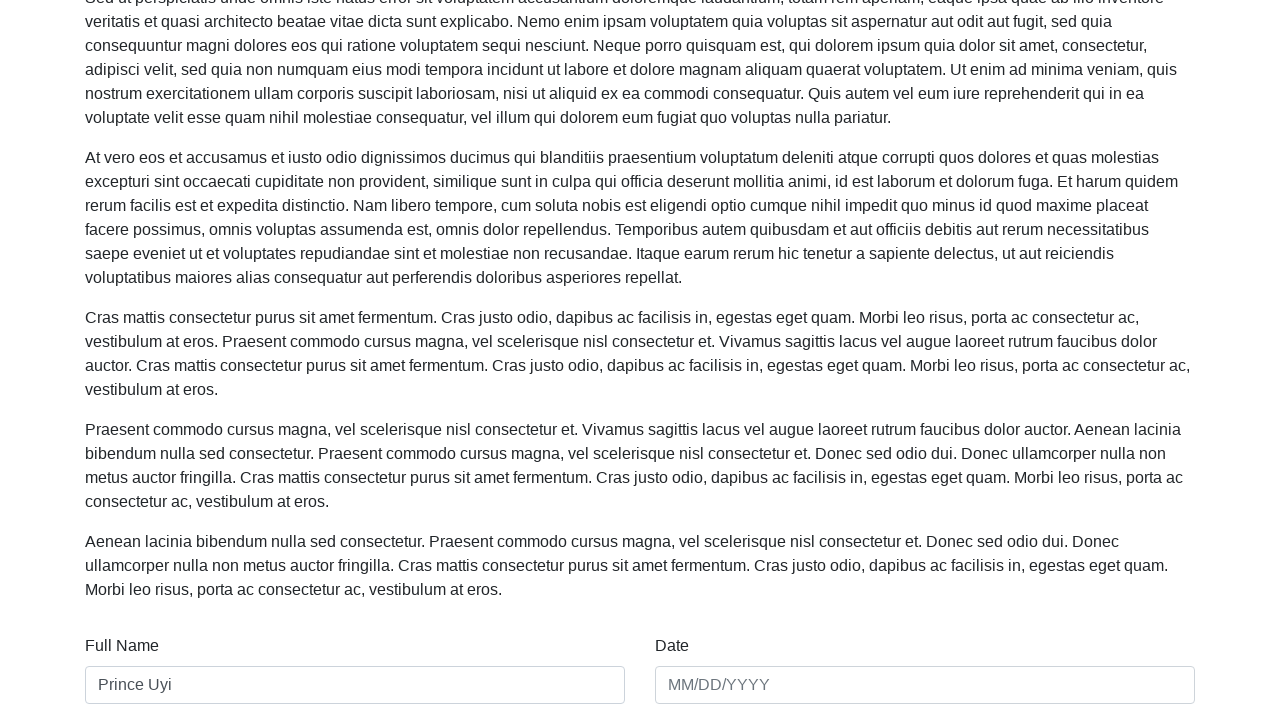

Scrolled to date field
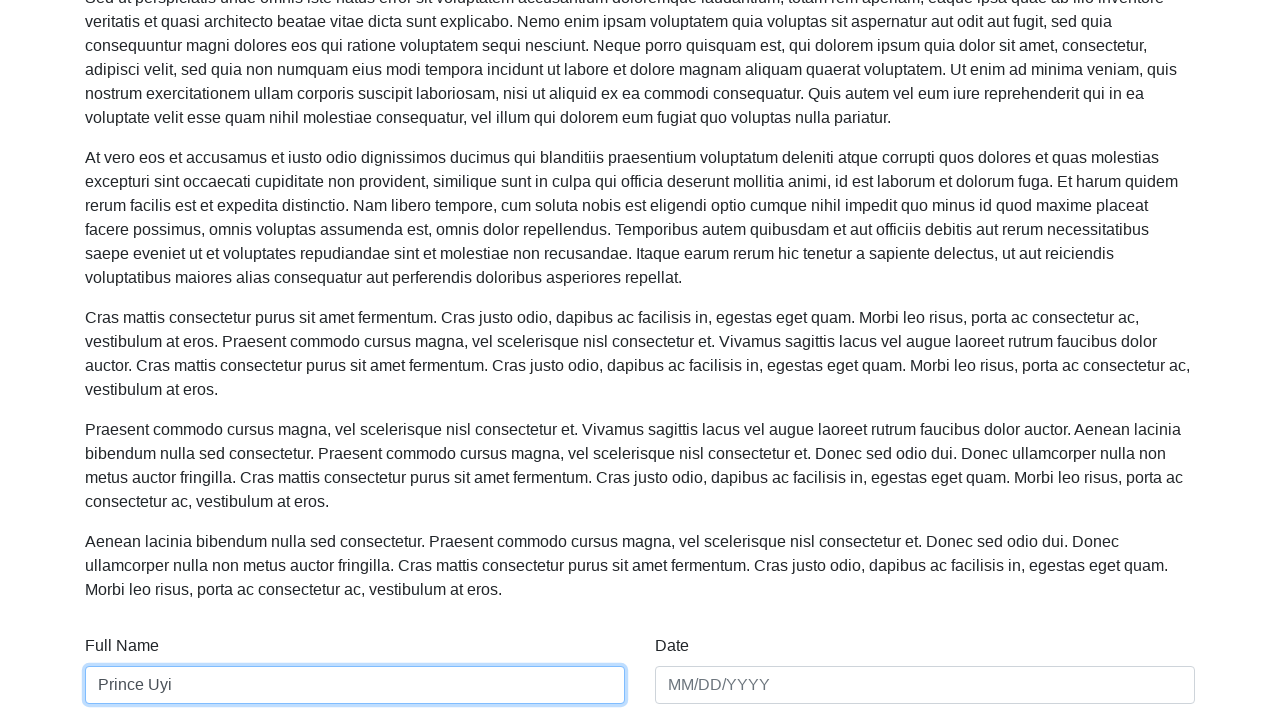

Filled date field with '05/02/2020' on #date
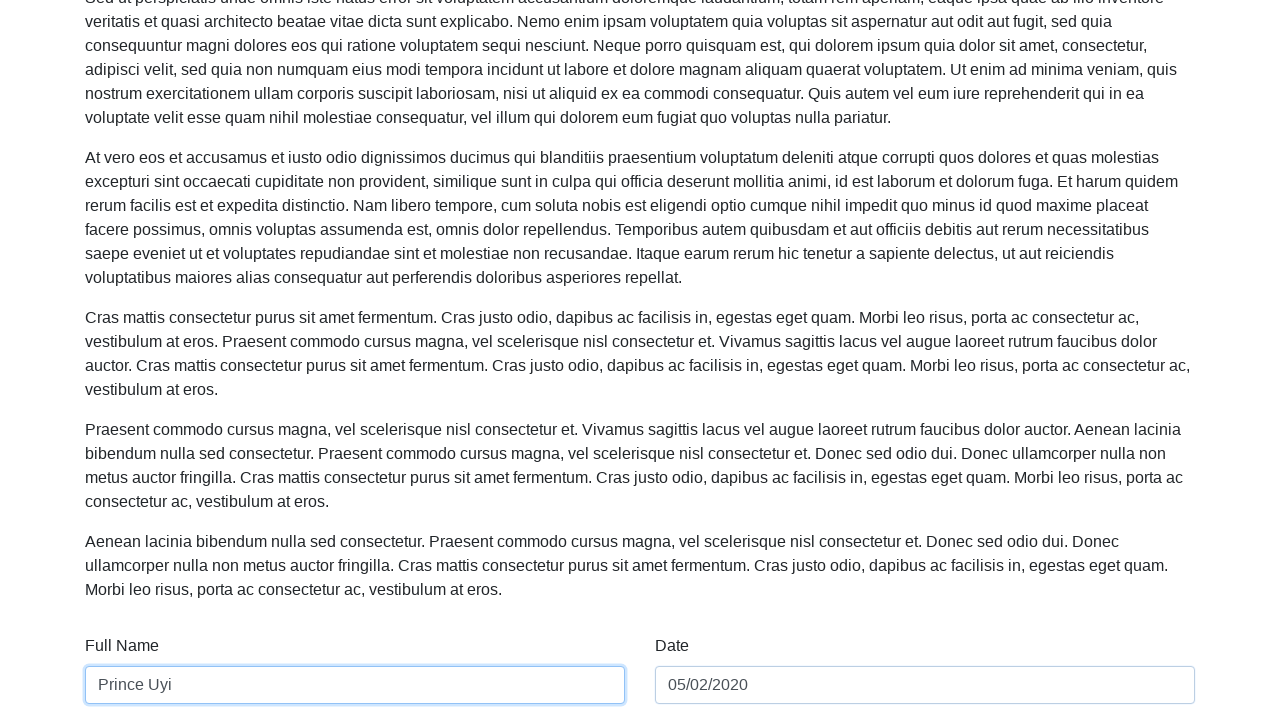

Verified name field contains 'Prince Uyi'
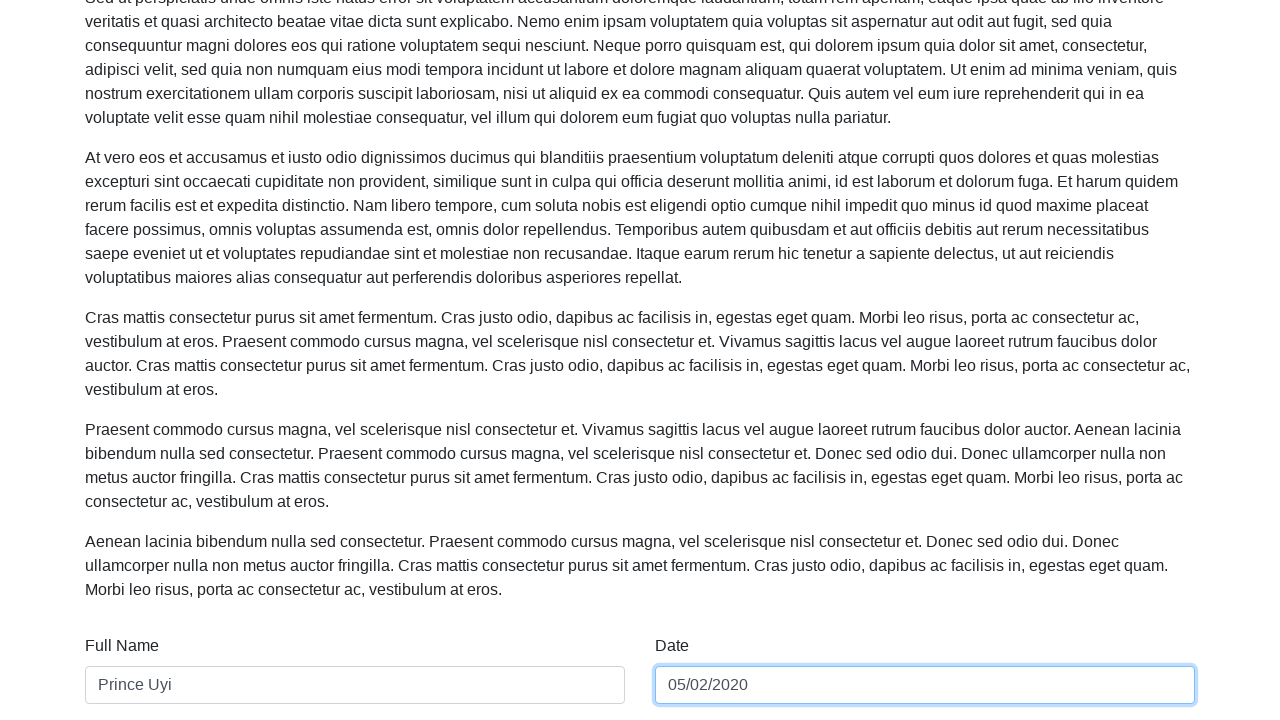

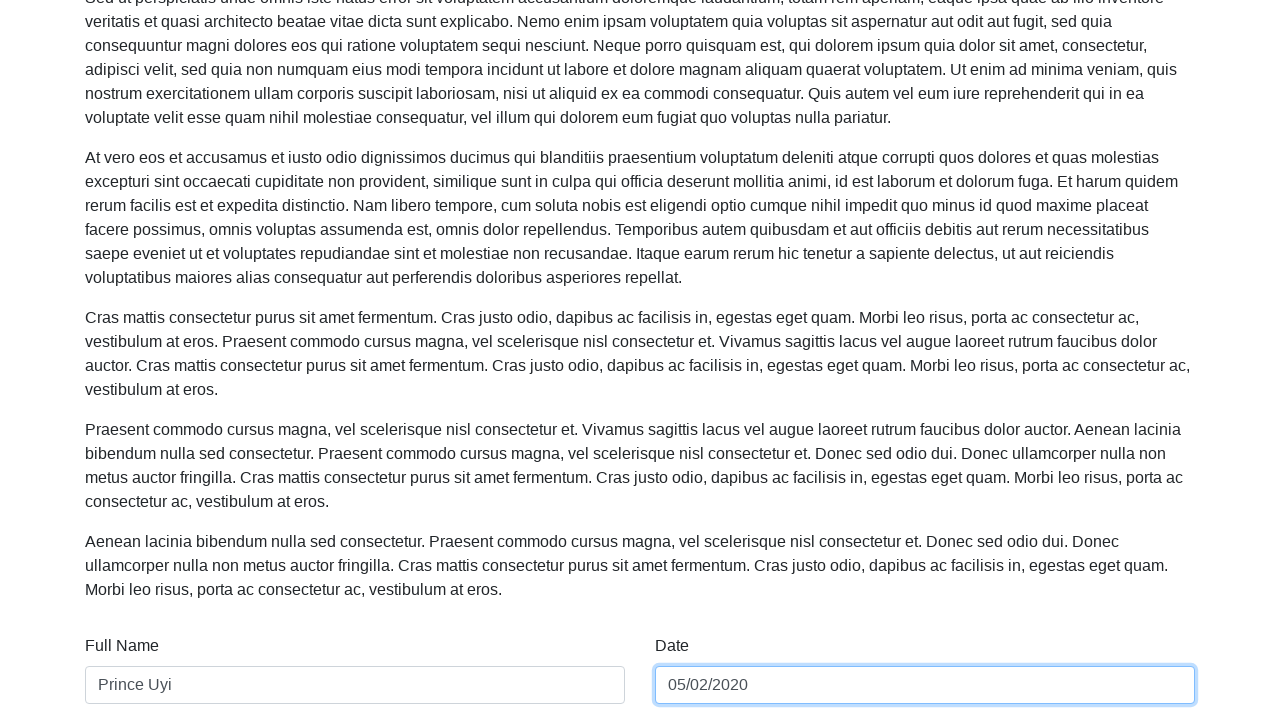